Tests JavaScript prompt dialog by clicking a button that triggers a prompt, entering text, accepting it, and verifying the entered text is displayed

Starting URL: https://the-internet.herokuapp.com/javascript_alerts

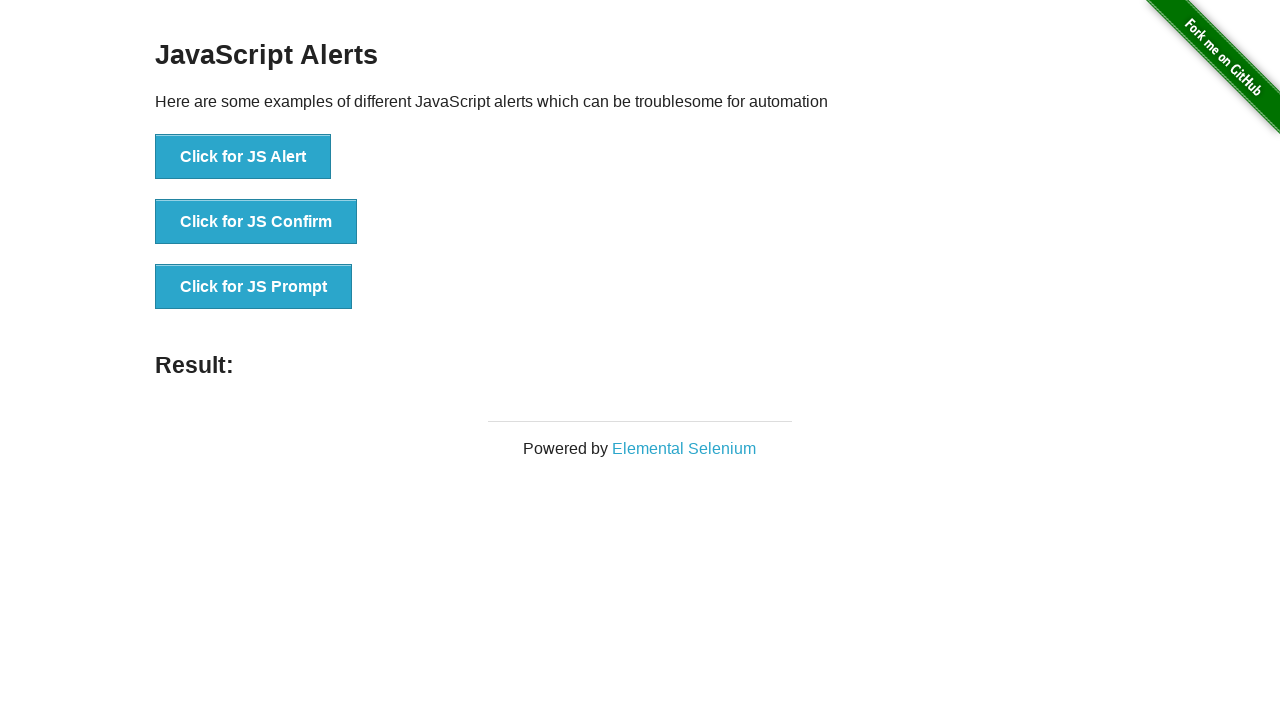

Set up dialog handler to accept prompt with text 'Hello Tamara!'
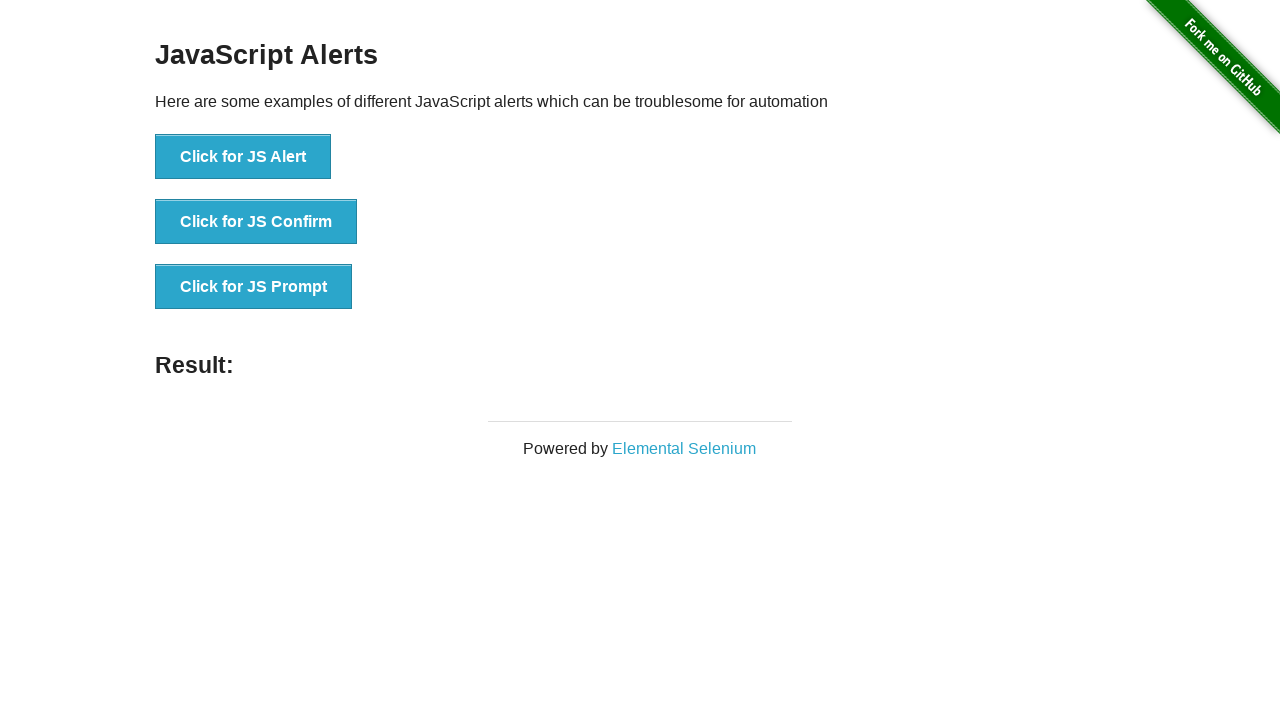

Clicked JS Prompt button to trigger prompt dialog at (254, 287) on button[onclick*='jsPrompt']
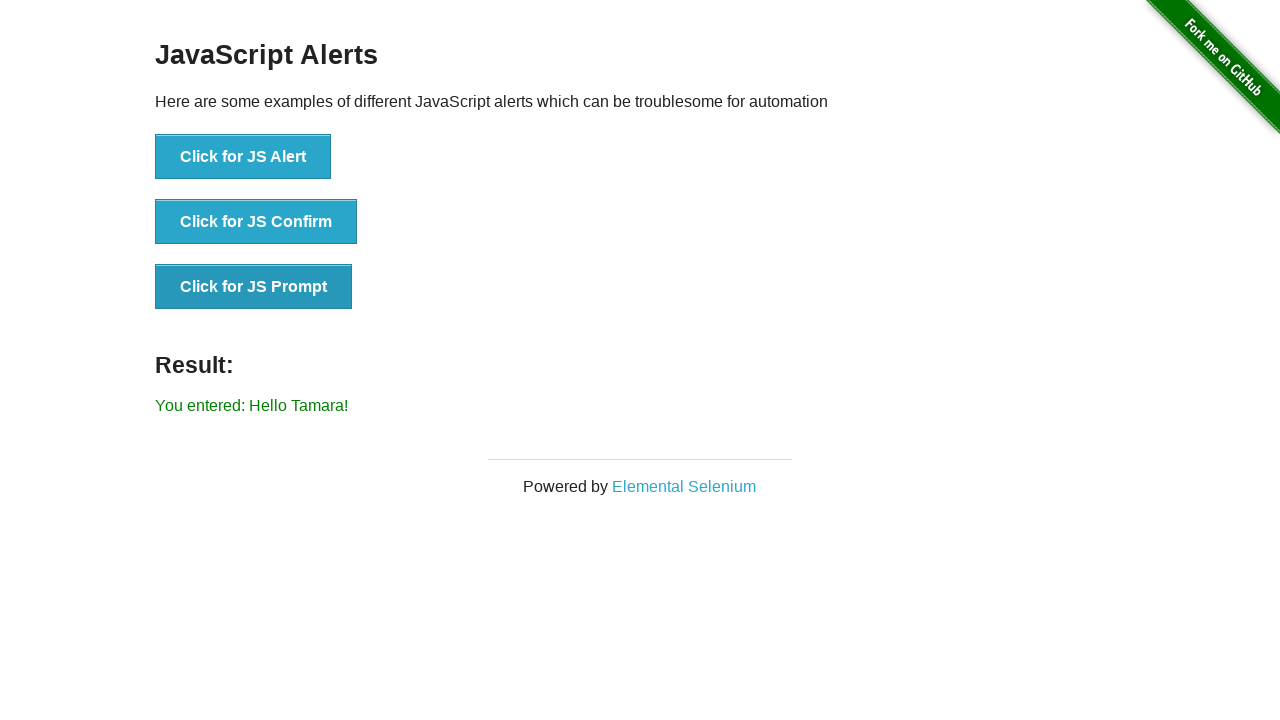

Result text element loaded and is visible
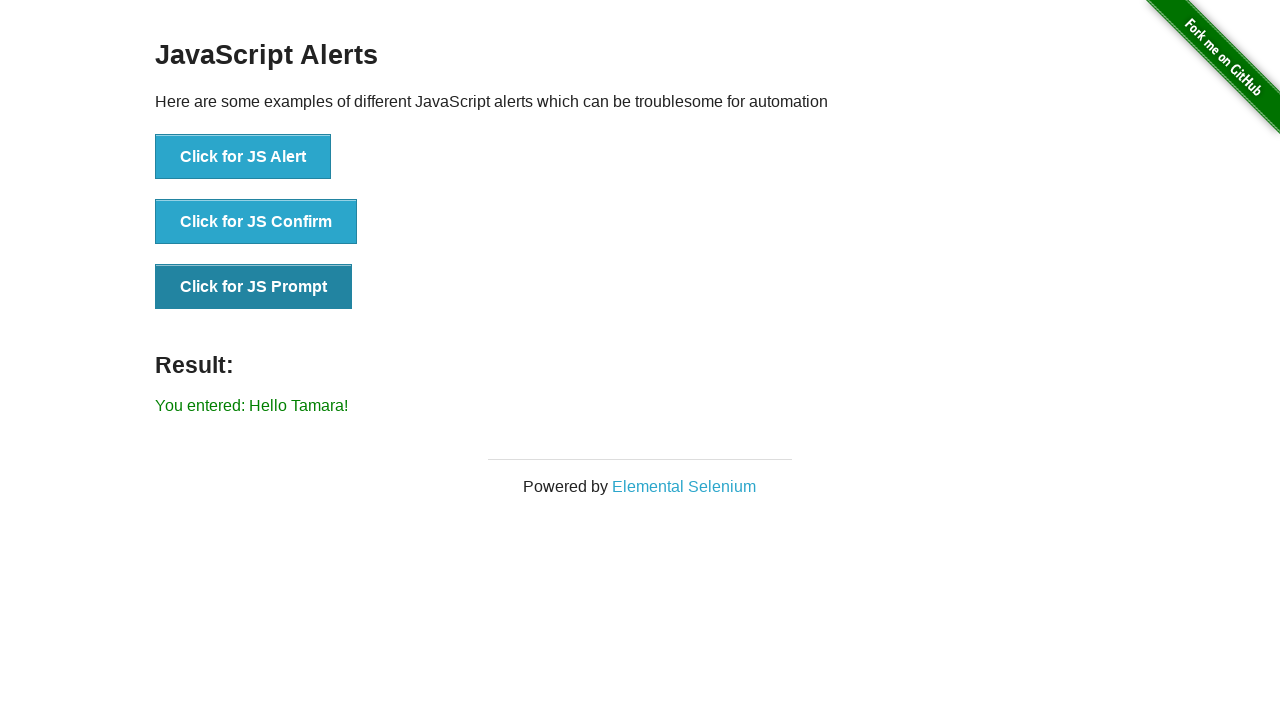

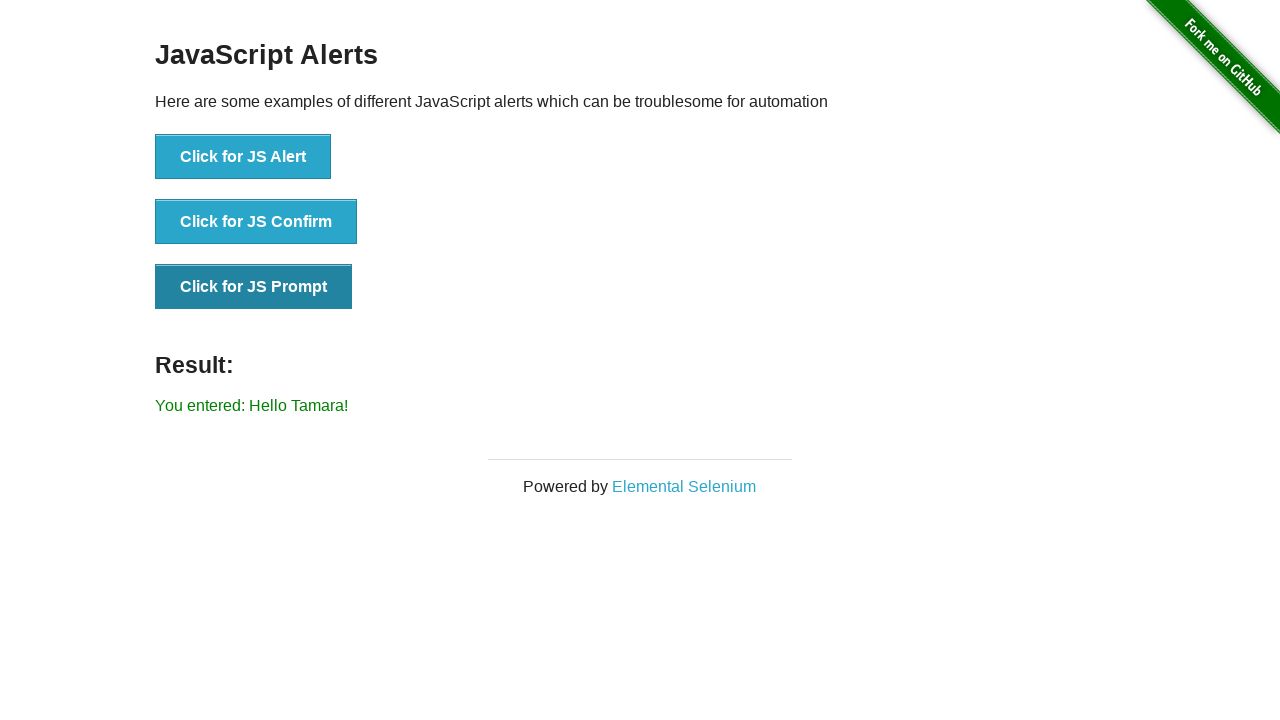